Tests JavaScript-based scrolling on the page and within a specific scrollable element

Starting URL: https://rahulshettyacademy.com/AutomationPractice/

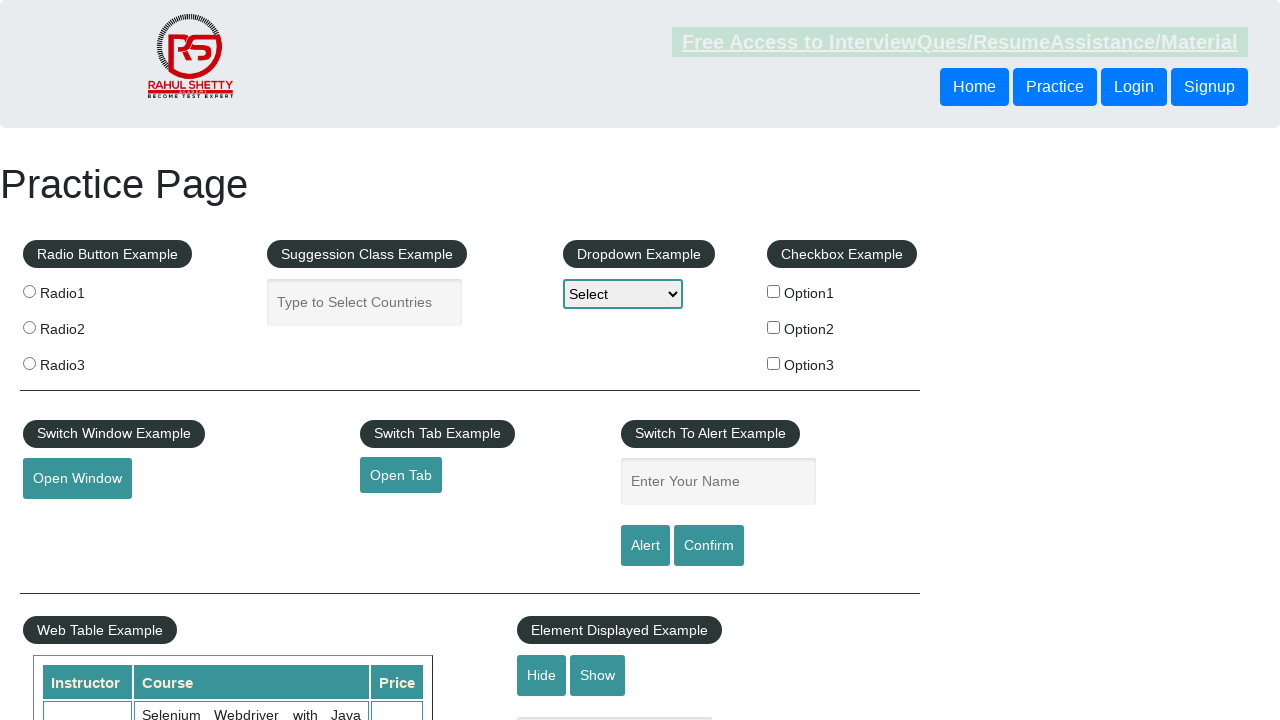

Waited for page to load with networkidle state
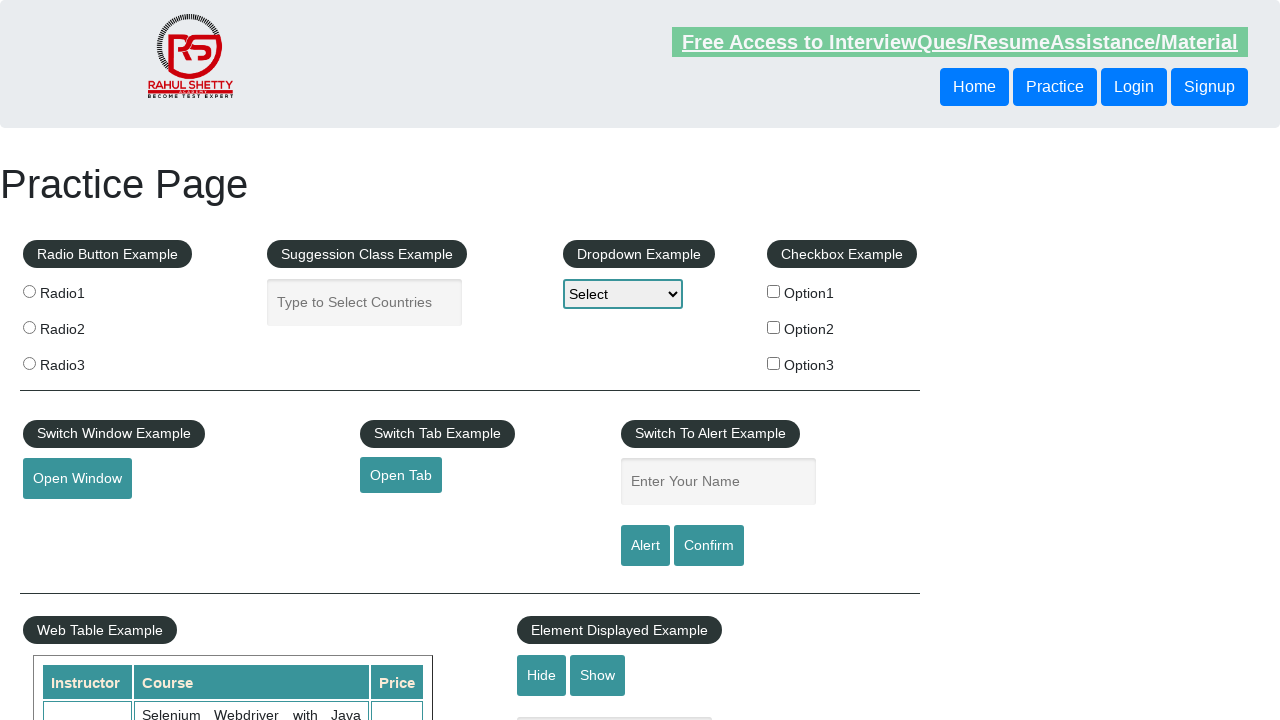

Executed JavaScript to scroll page down by 600 pixels
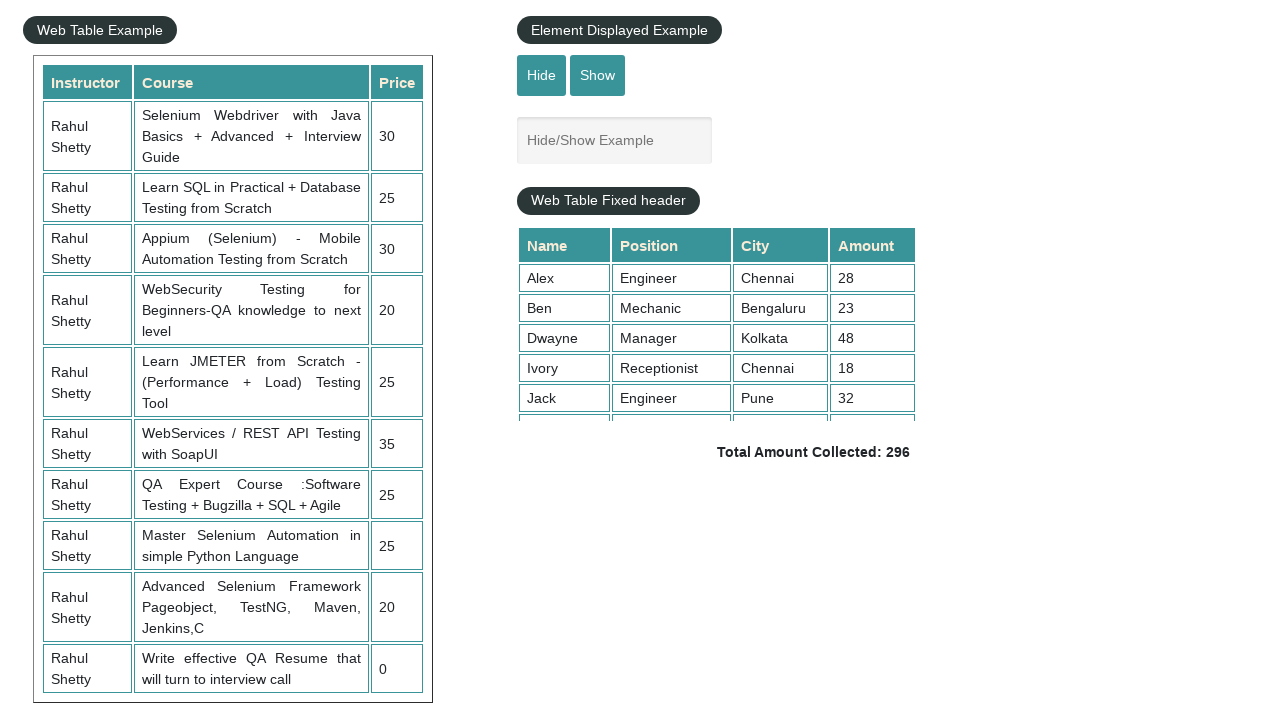

Waited 1000ms to observe scroll effect on page
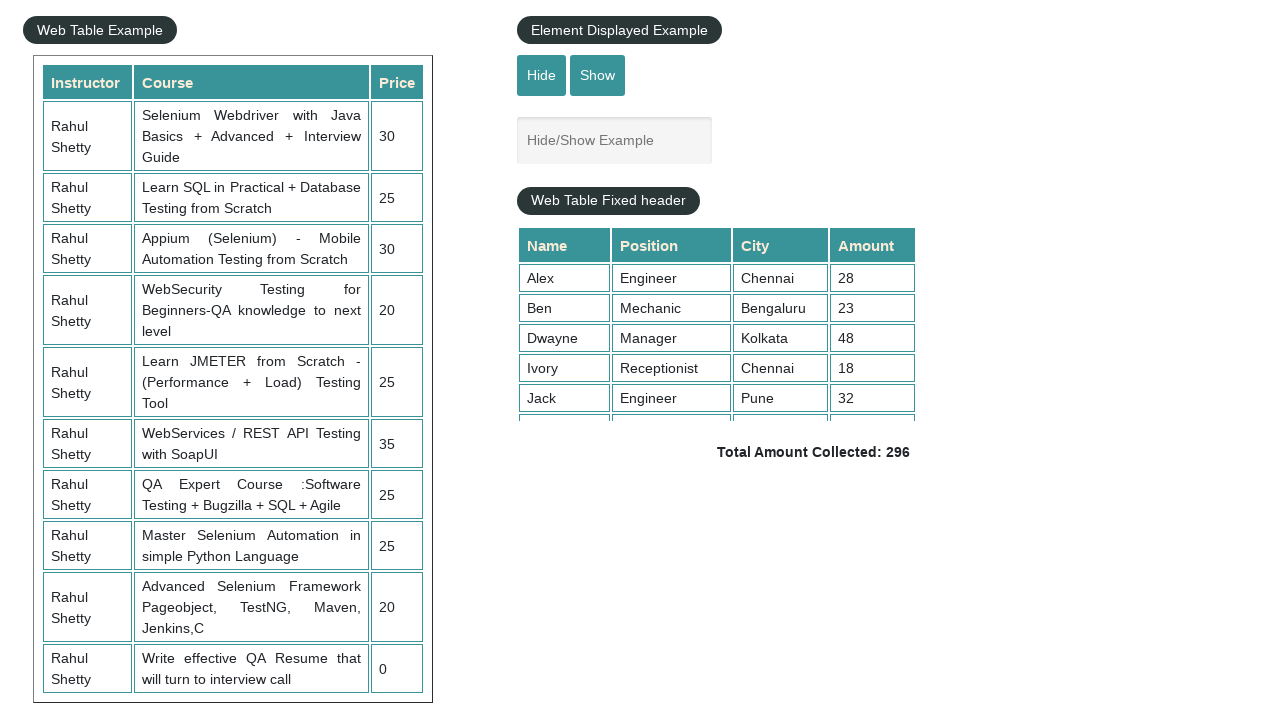

Executed JavaScript to scroll within tableFixHead element to position 5000
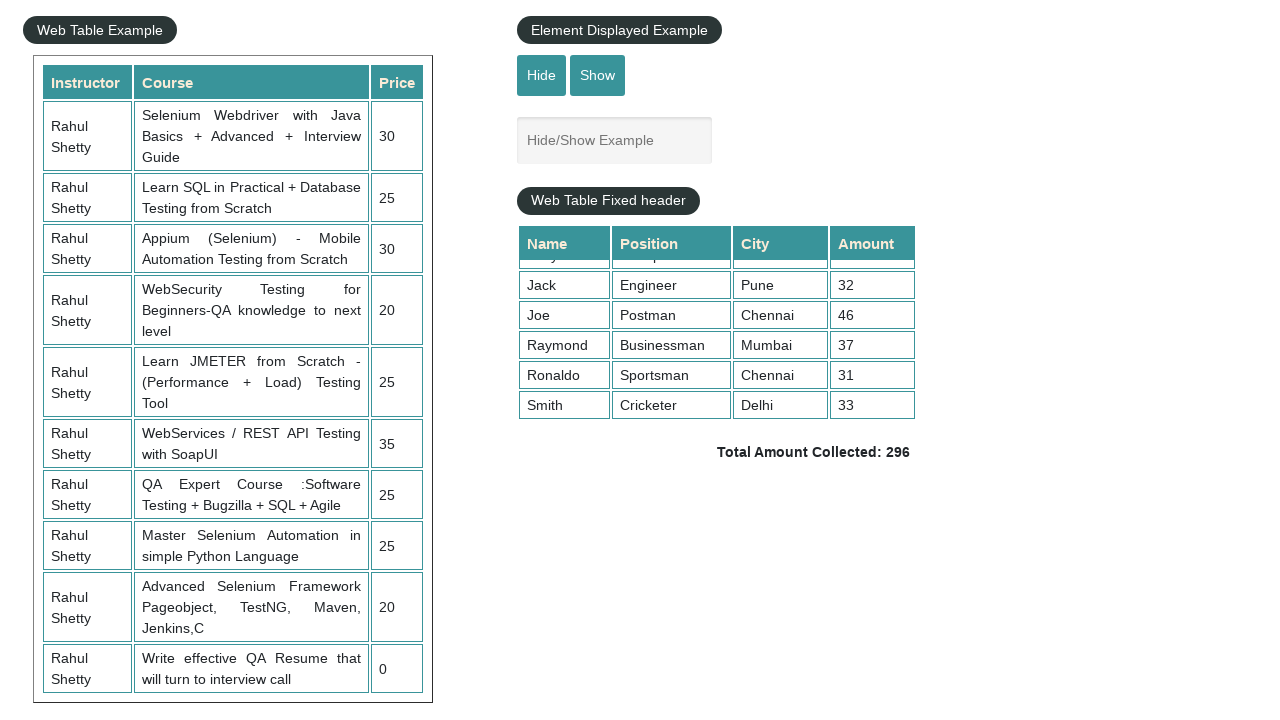

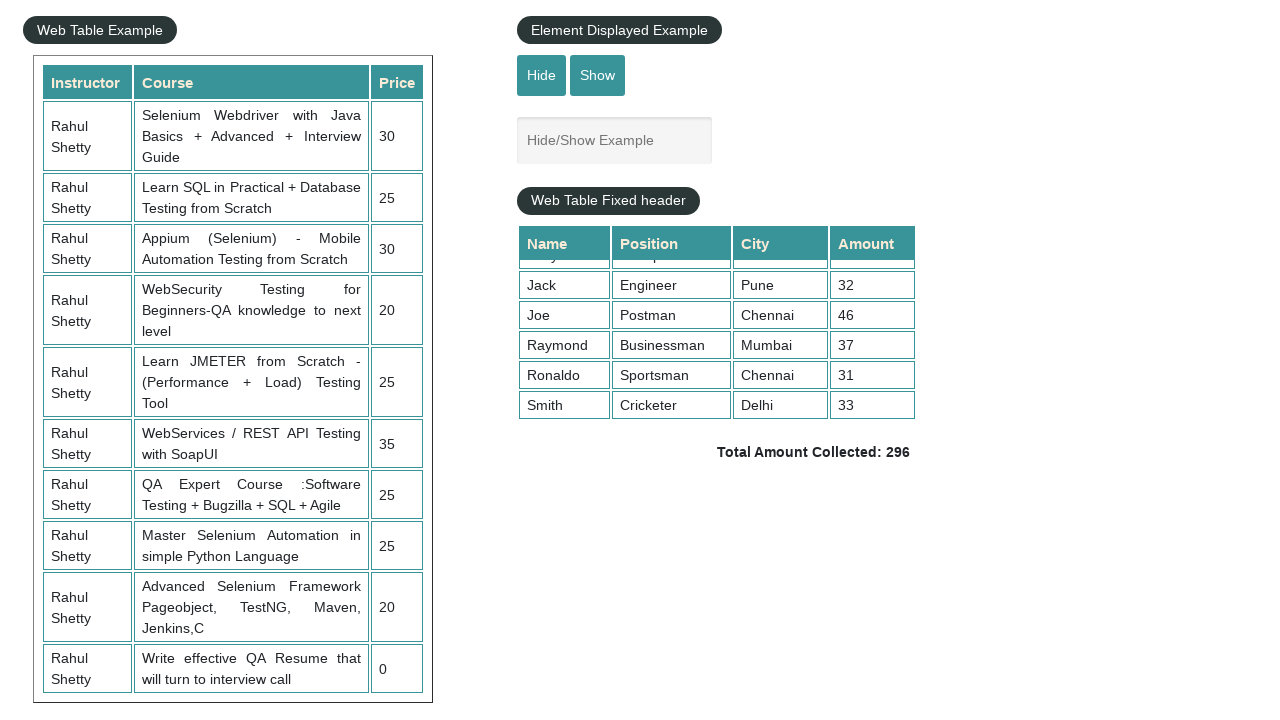